Tests modal dialog interactions by opening a small modal, handling potential click interception, and then opening a large modal

Starting URL: https://demoqa.com/modal-dialogs

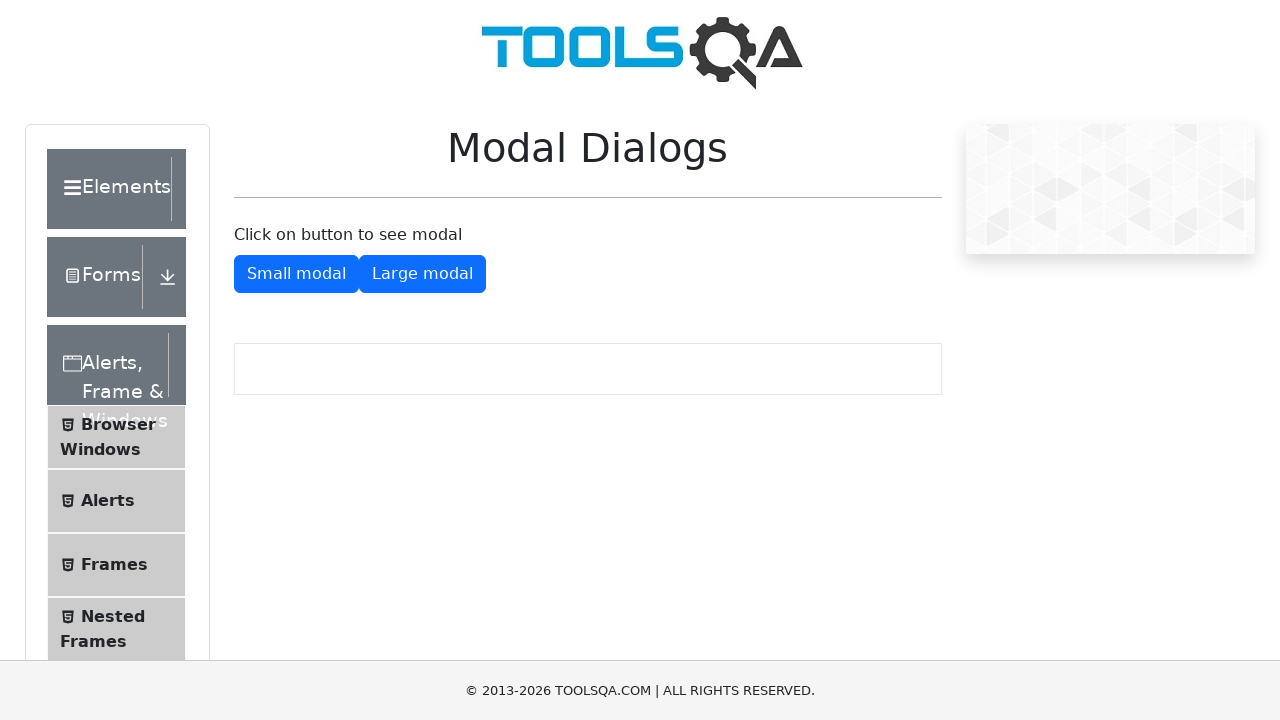

Clicked button to open small modal at (296, 274) on #showSmallModal
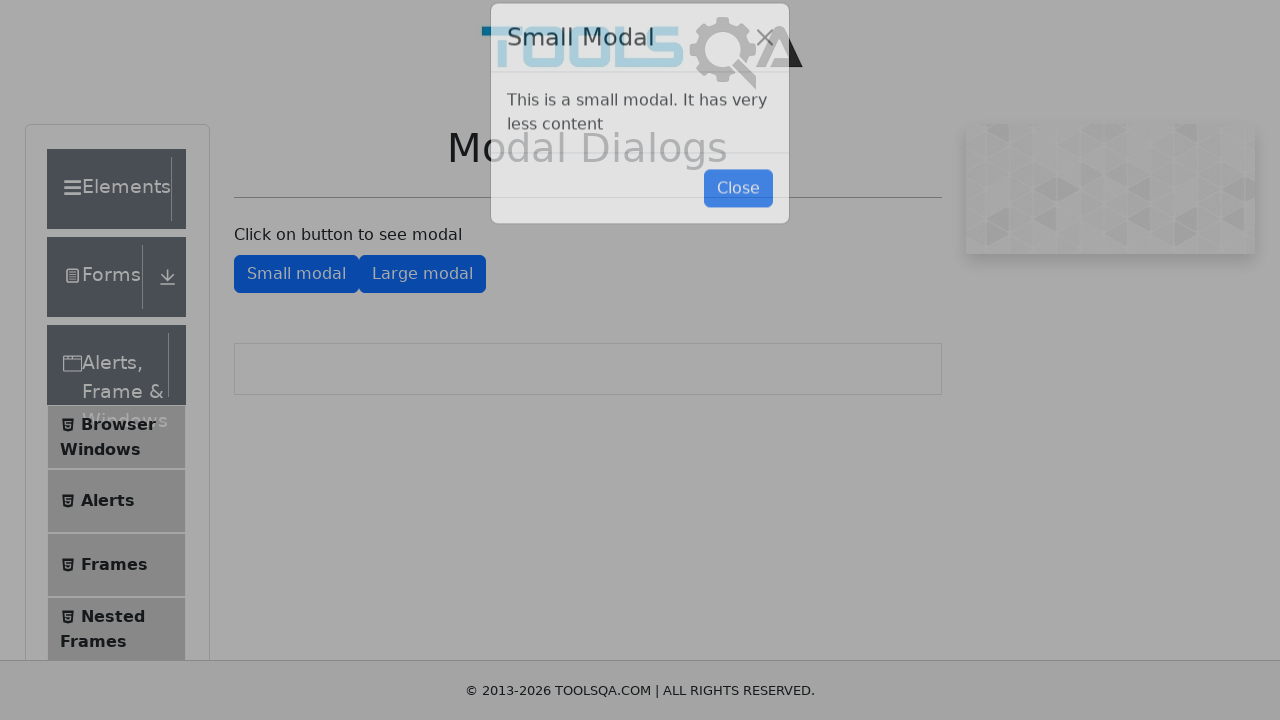

Waited 1 second for small modal to become visible
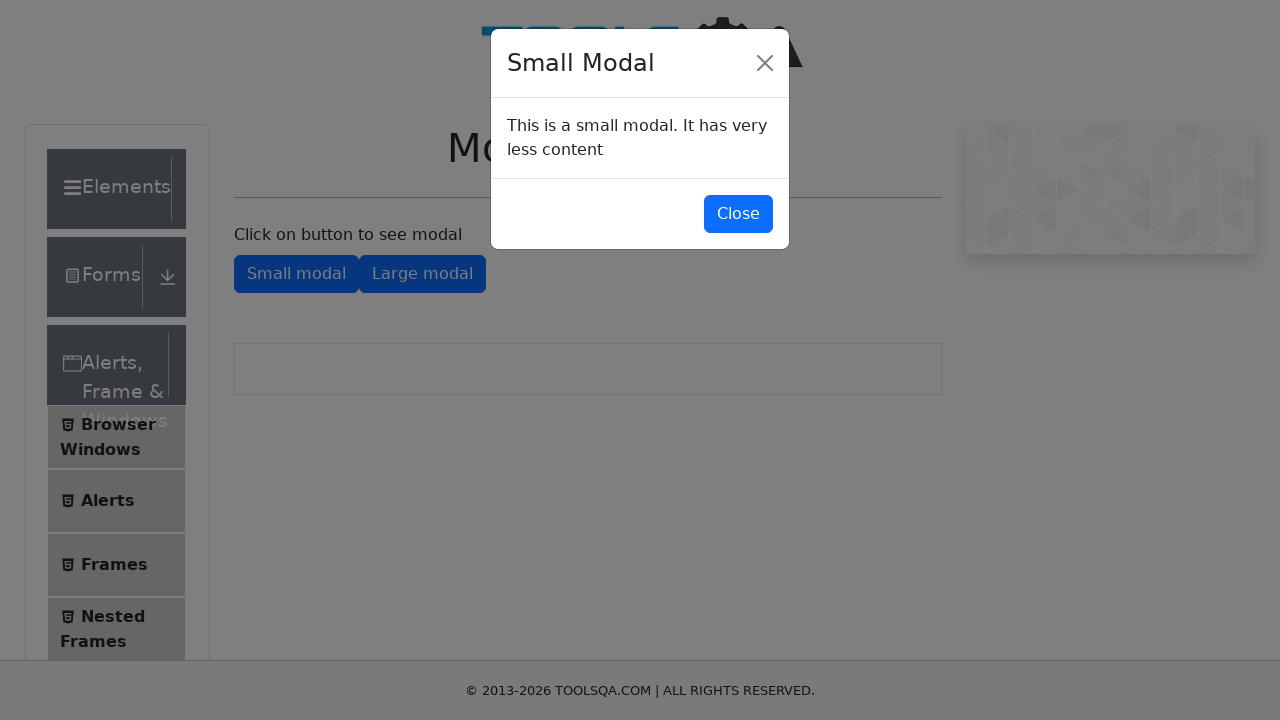

Closed small modal due to click interception at (738, 214) on #closeSmallModal
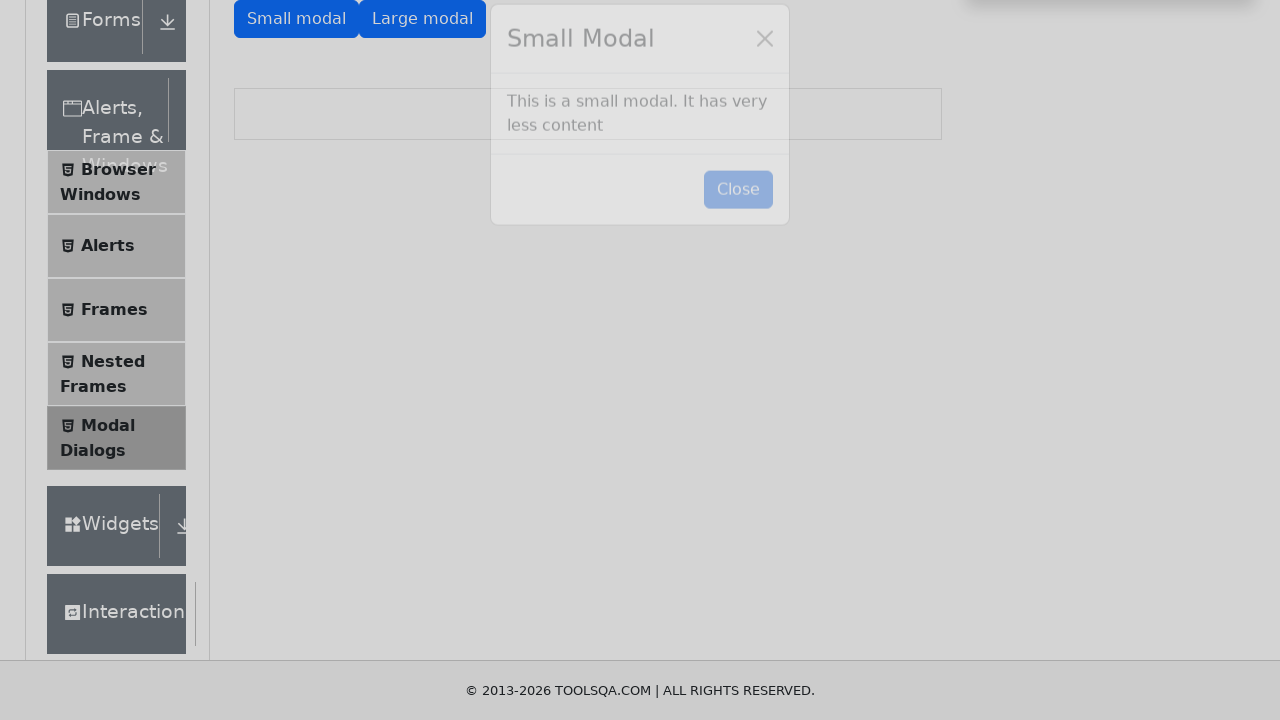

Clicked button to open large modal after closing small modal at (422, 19) on #showLargeModal
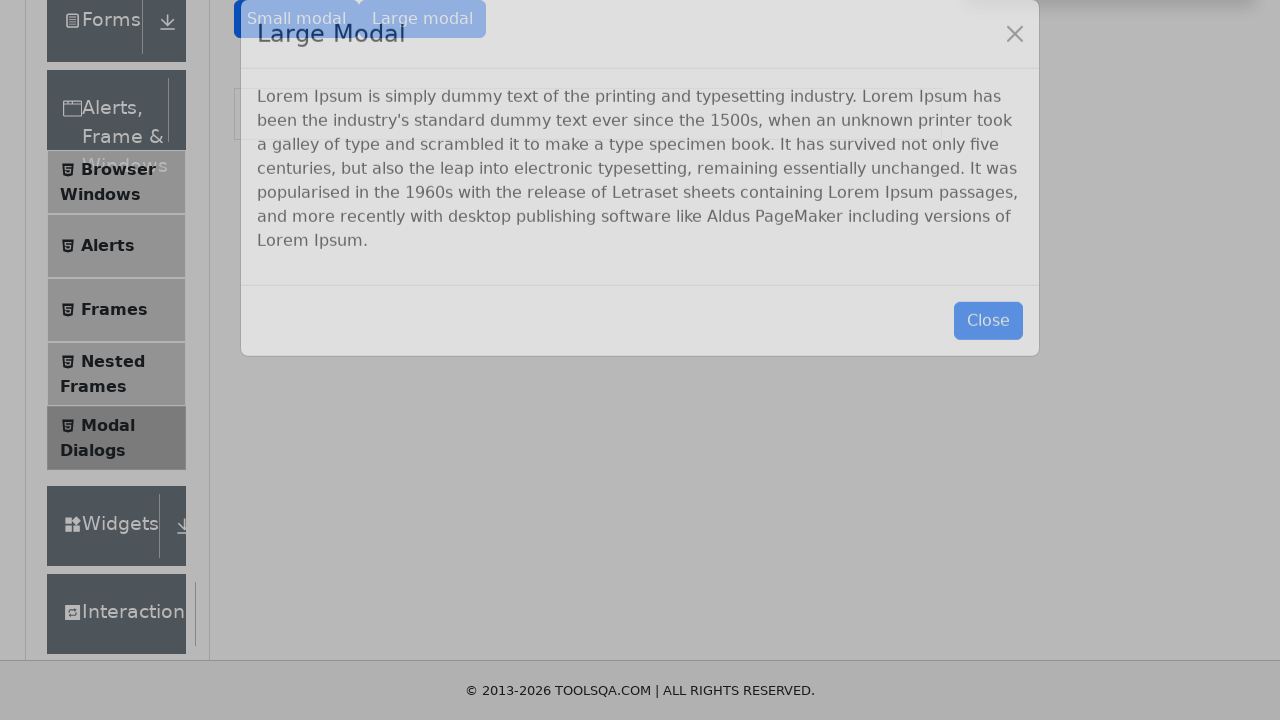

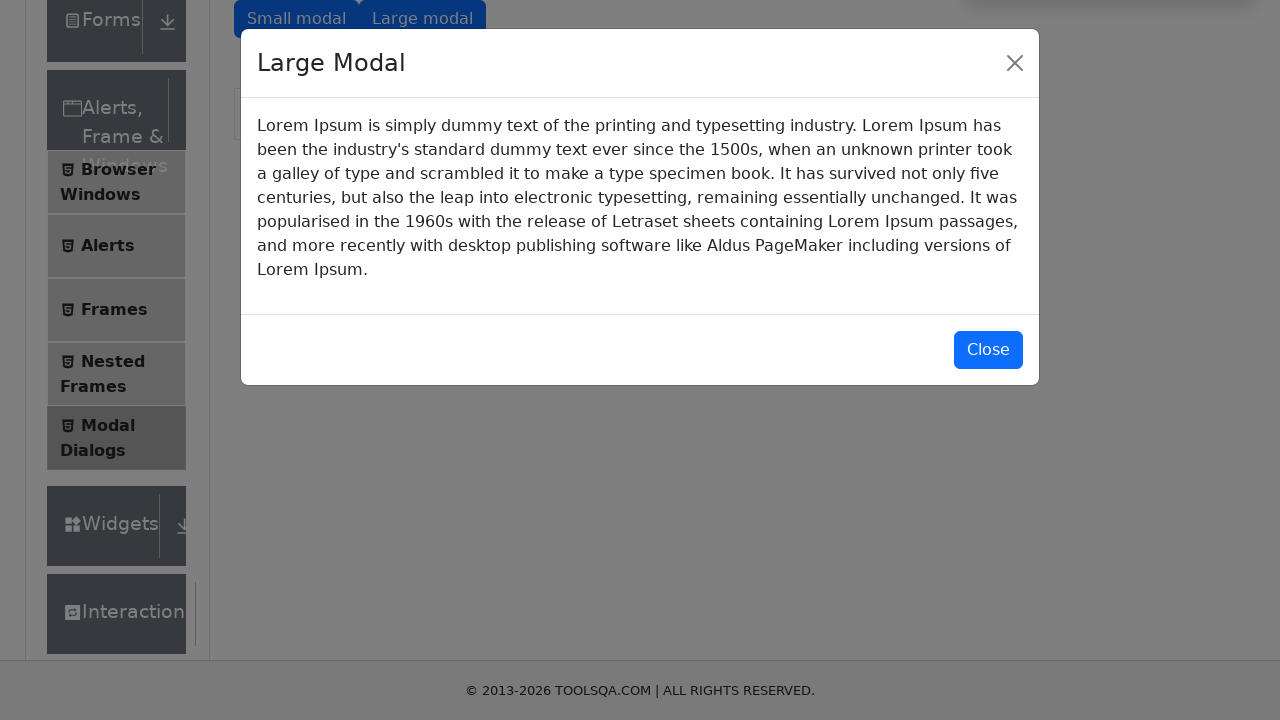